Tests slow loading text on a webpage by clicking on "SlowSpeedTextWeb" element and waiting for the title text to appear

Starting URL: https://curso.testautomation.es

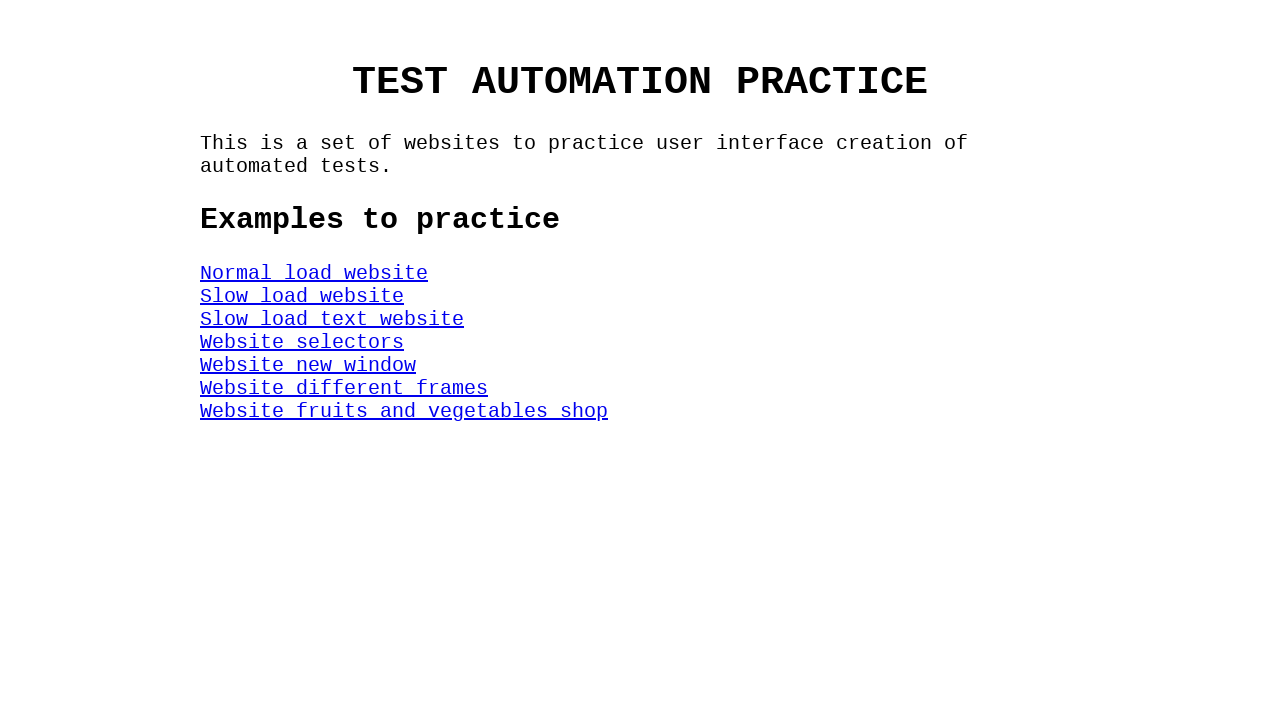

Clicked on SlowSpeedTextWeb element at (332, 319) on #SlowSpeedTextWeb
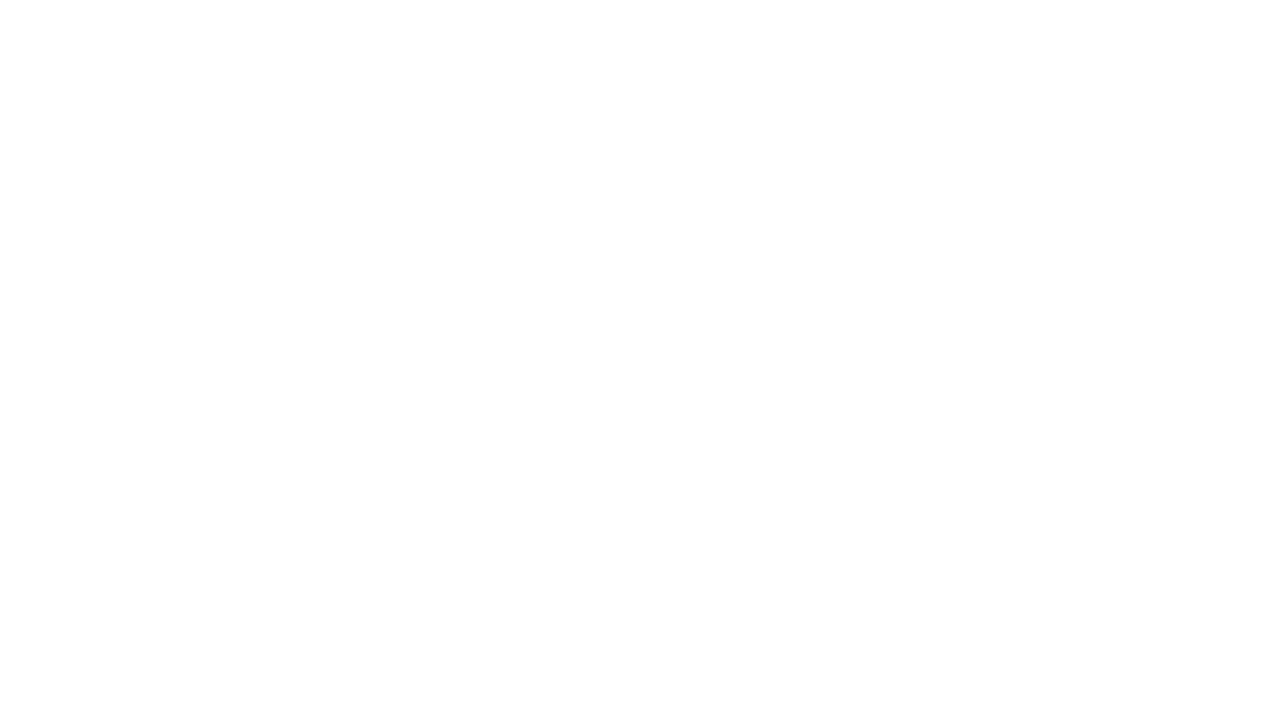

Title element appeared on the page
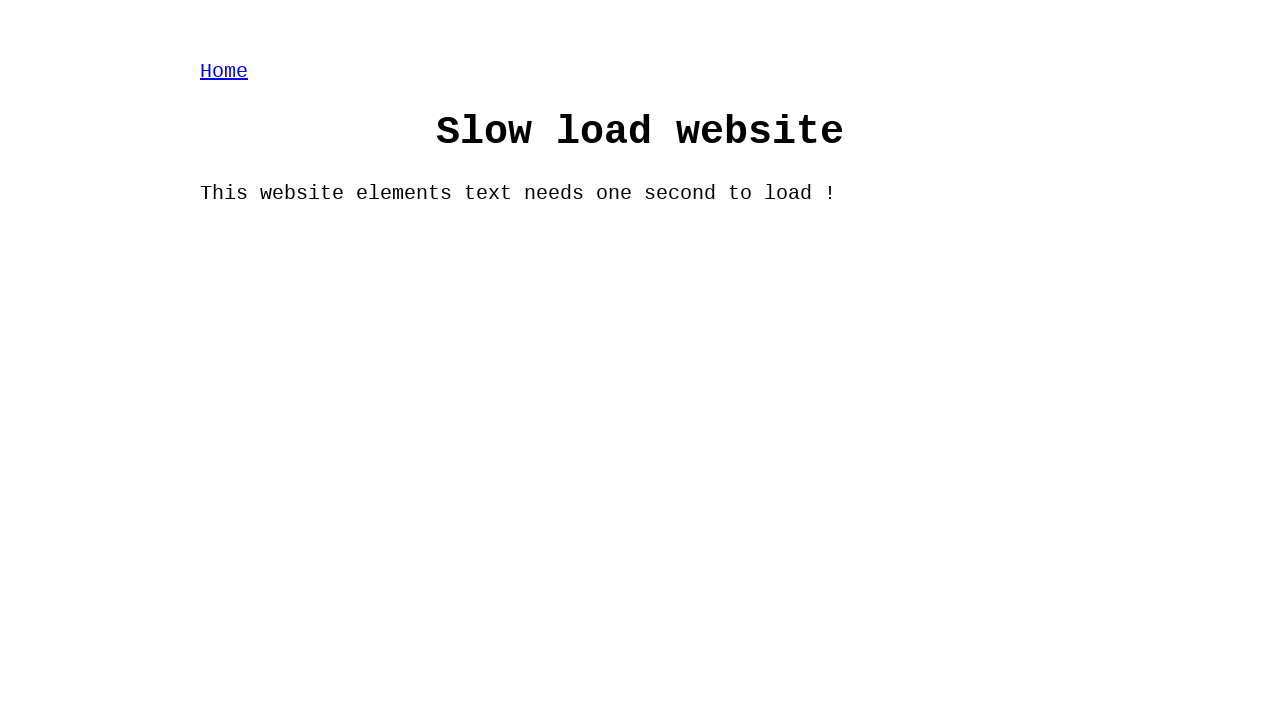

Title text 'Slow load website' finished loading
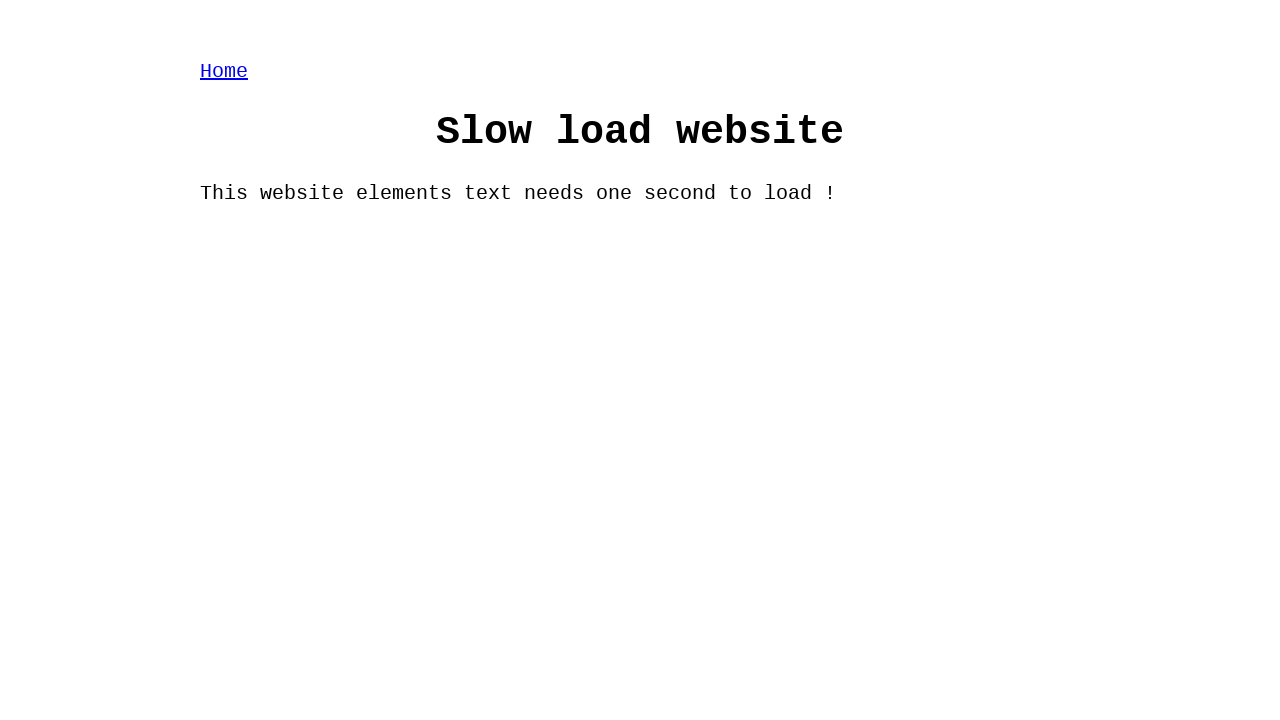

Verified title text matches expected value 'Slow load website'
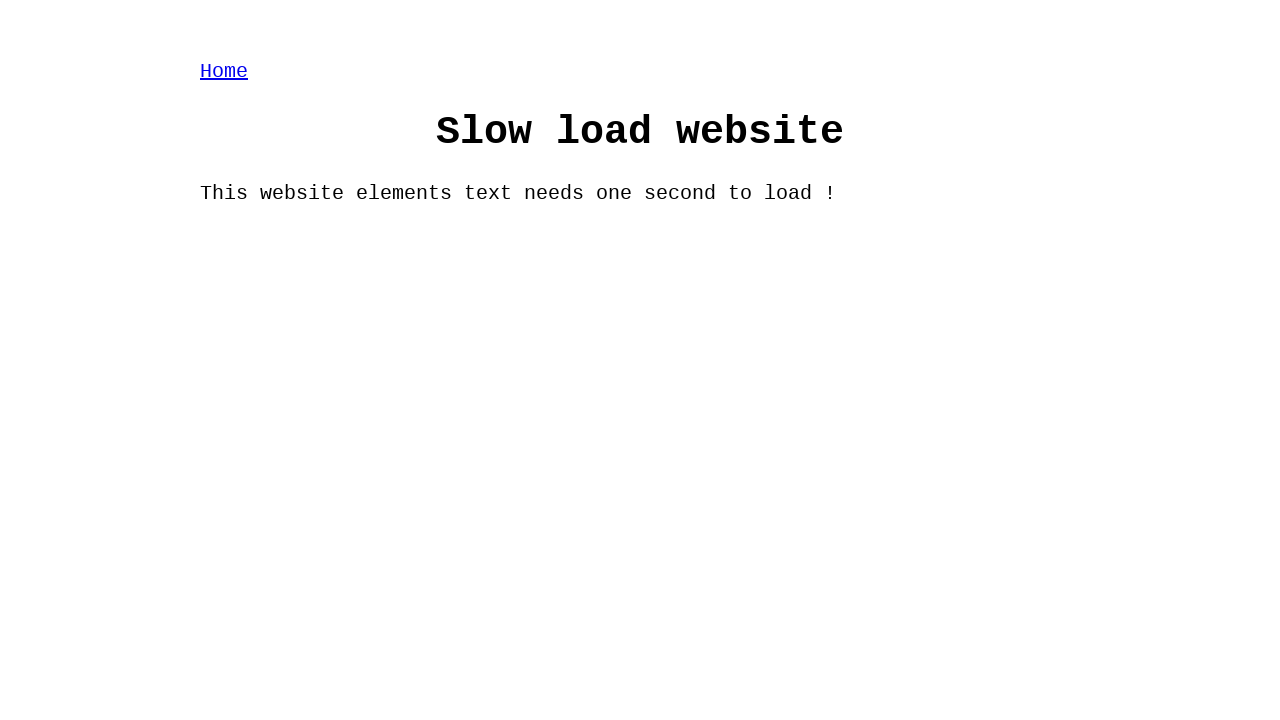

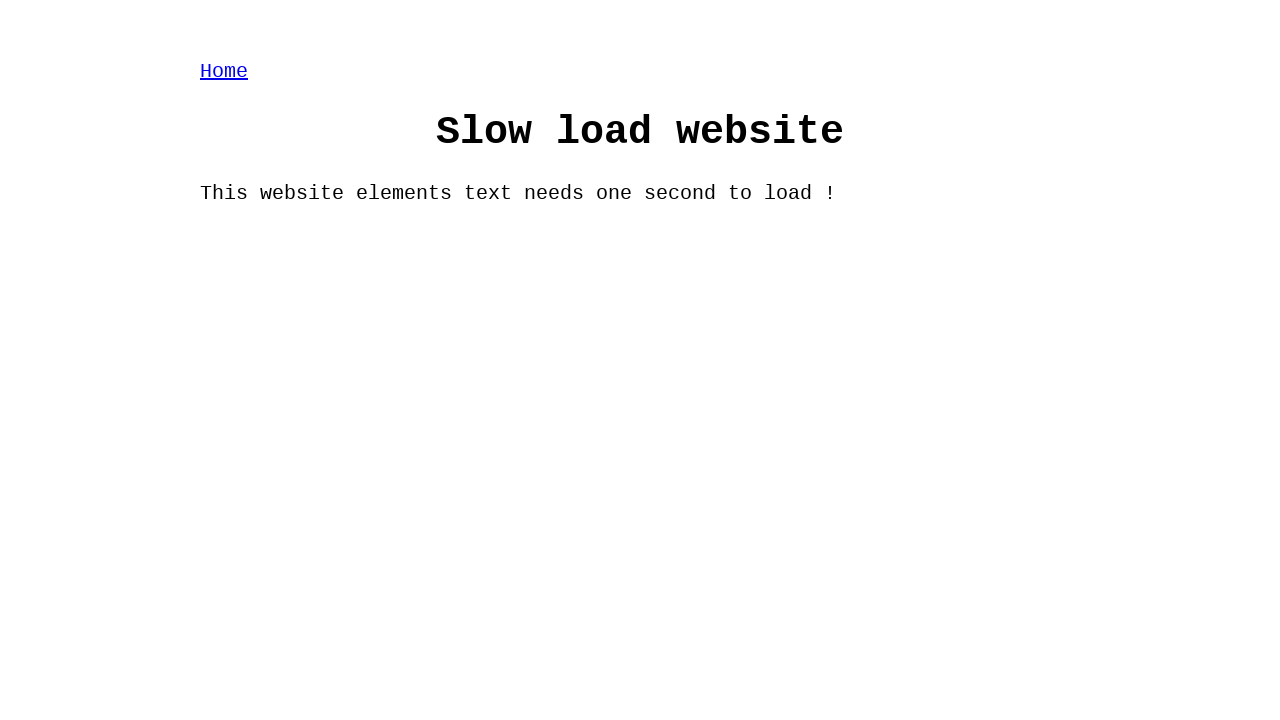